Tests popup window handling by opening a popup window via a link click and then closing the popup window

Starting URL: http://omayo.blogspot.com/

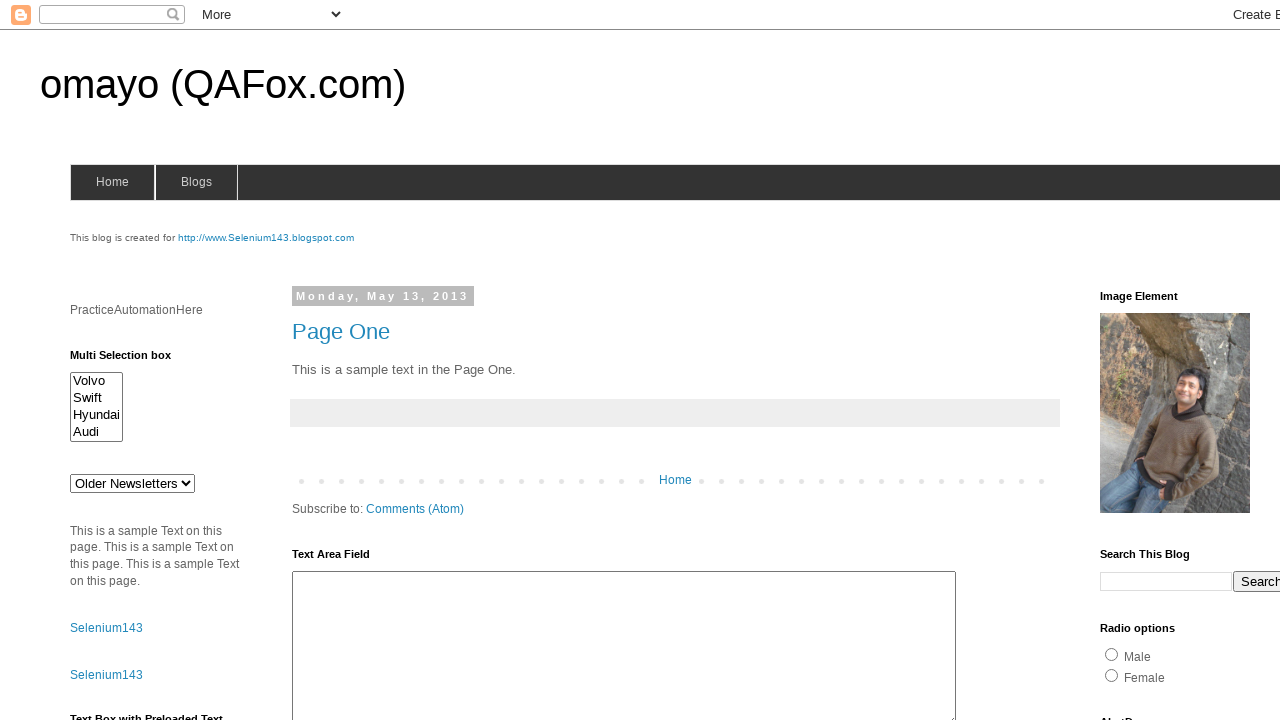

Clicked 'Open a popup window' link to trigger popup at (132, 360) on text=Open a popup window
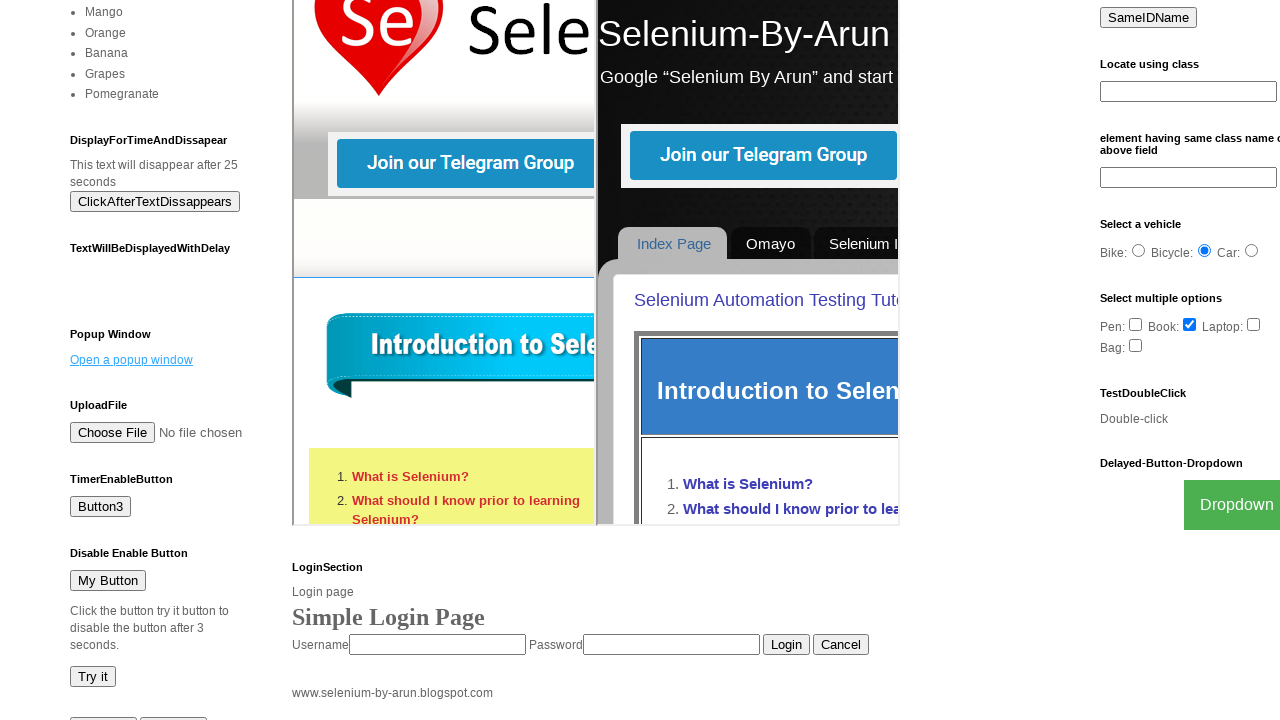

Captured new popup window page object
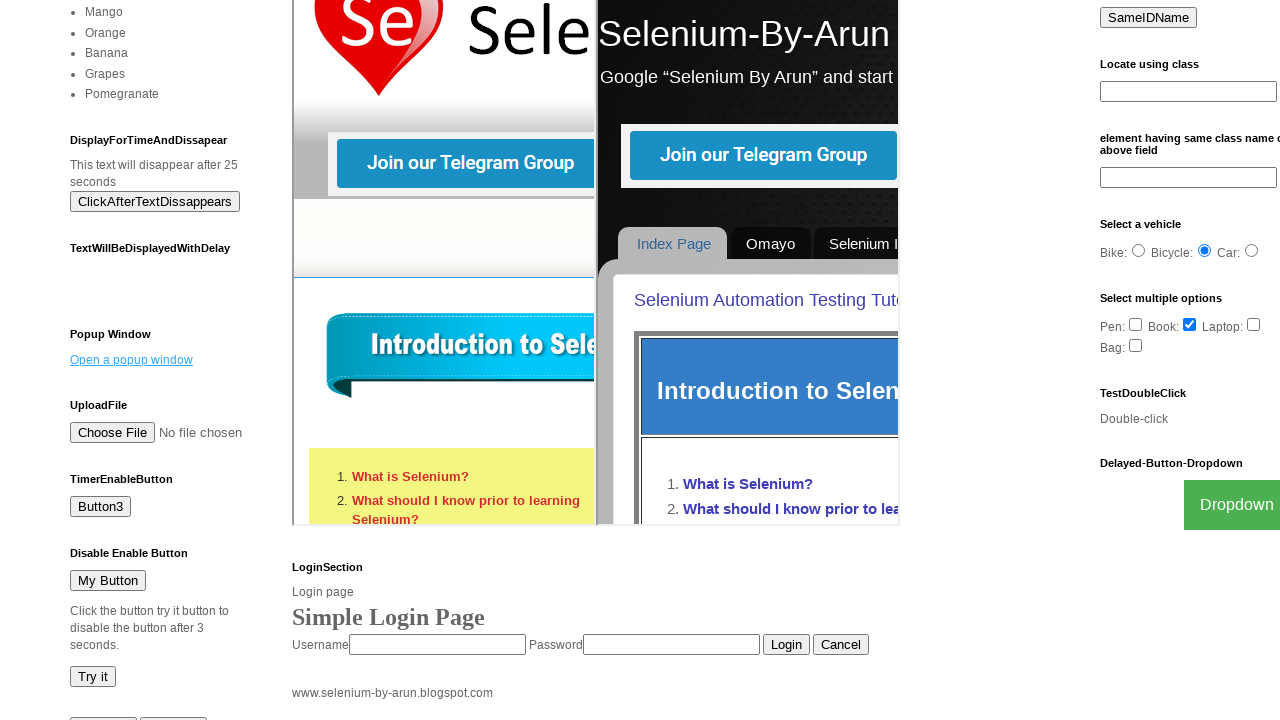

Popup window finished loading
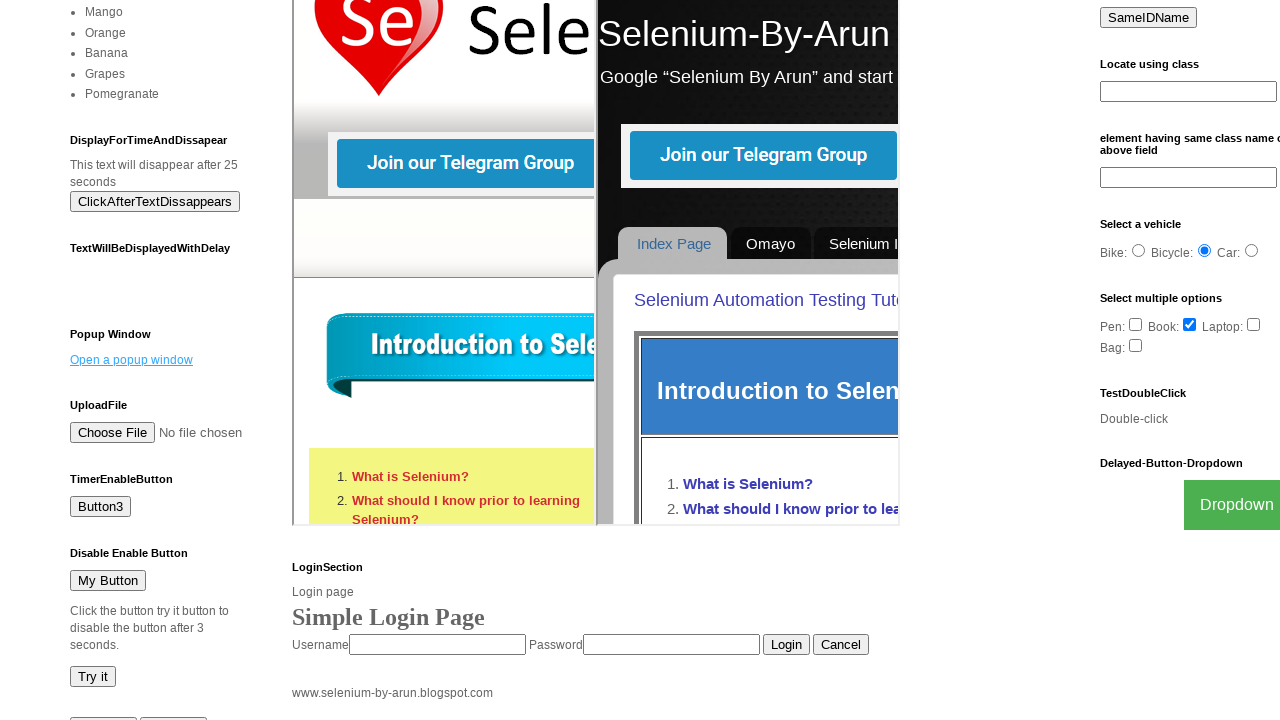

Closed the popup window
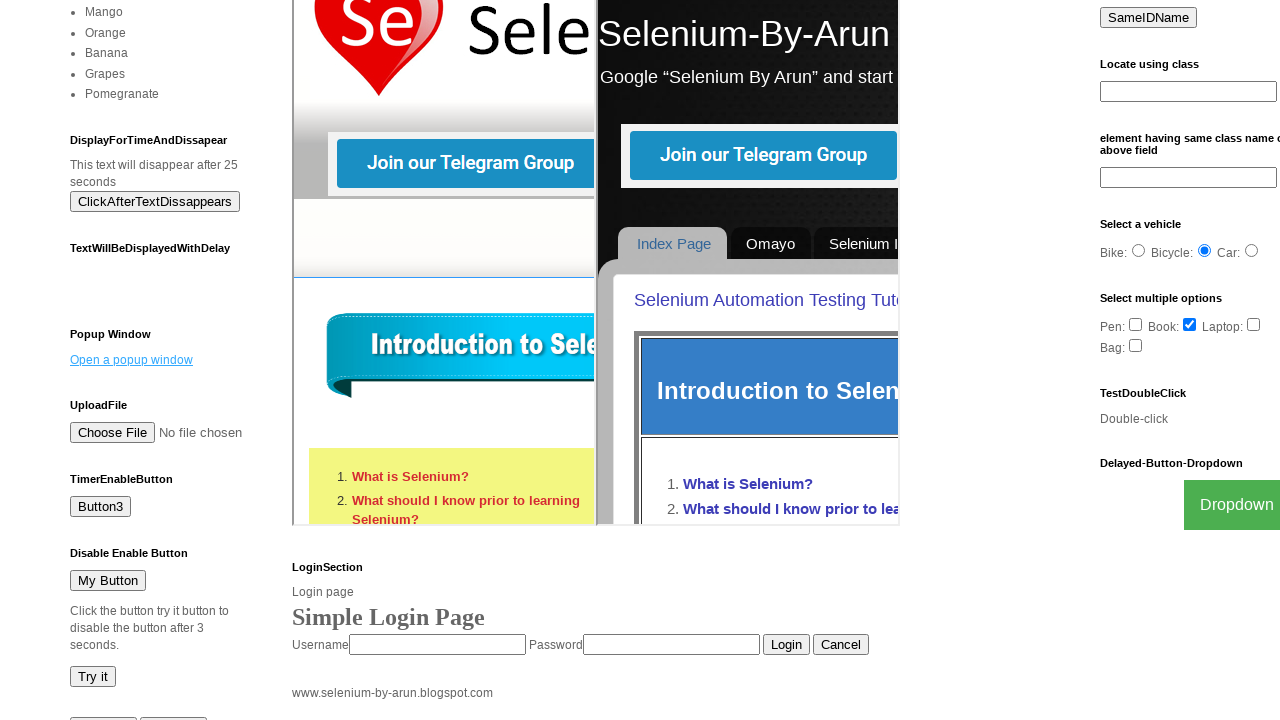

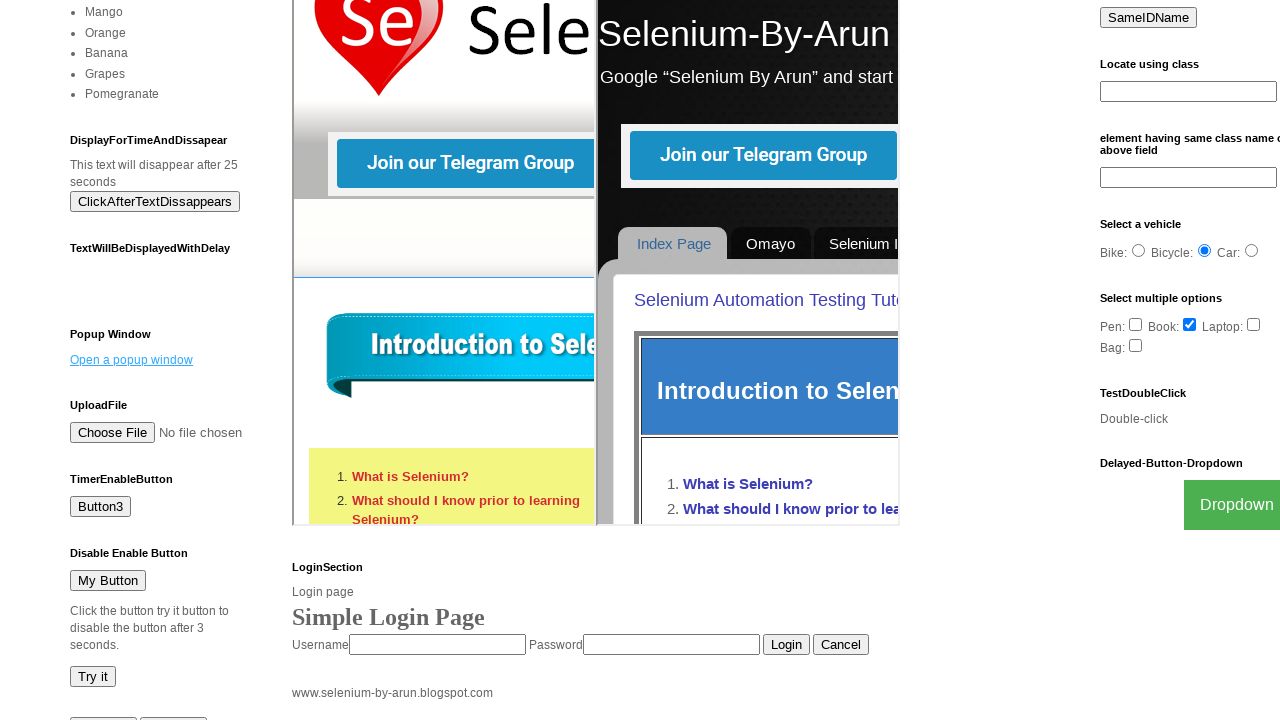